Tests a simple form by filling in first name, last name, city, and country fields using different element locator strategies, then submits the form by clicking a button.

Starting URL: https://suninjuly.github.io/simple_form_find_task.html

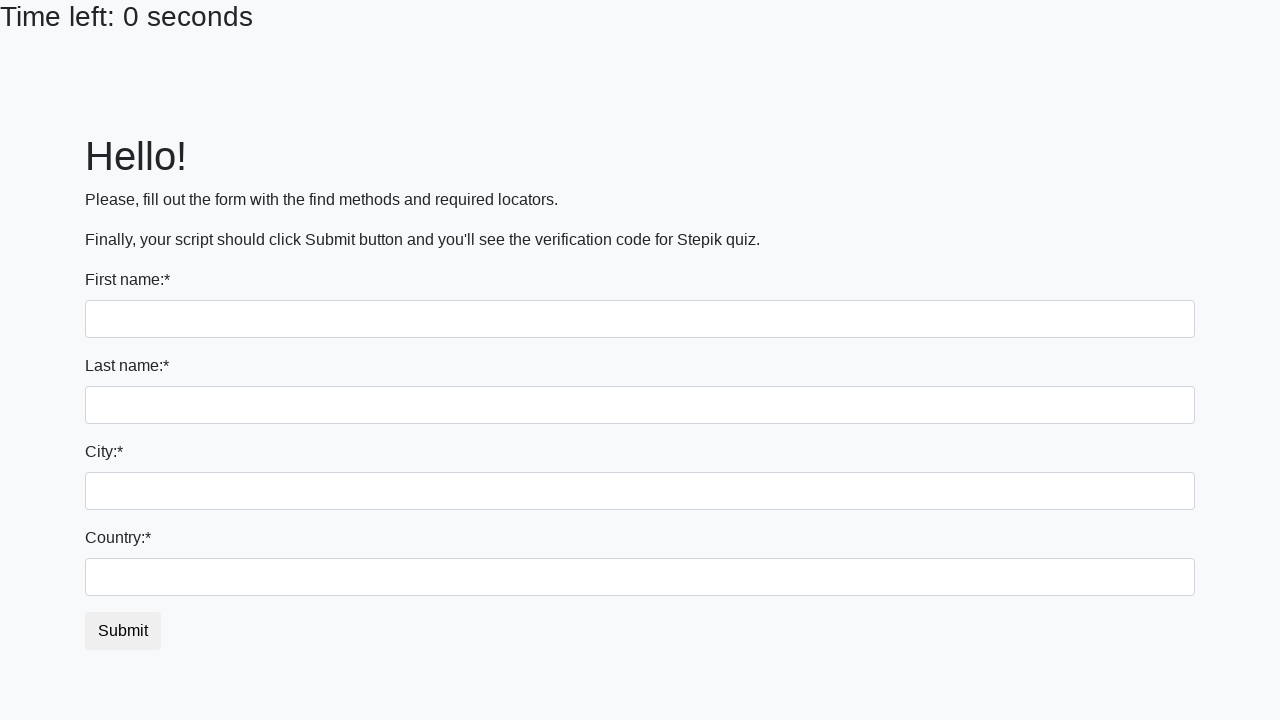

Filled first name field with 'Ivan' on input
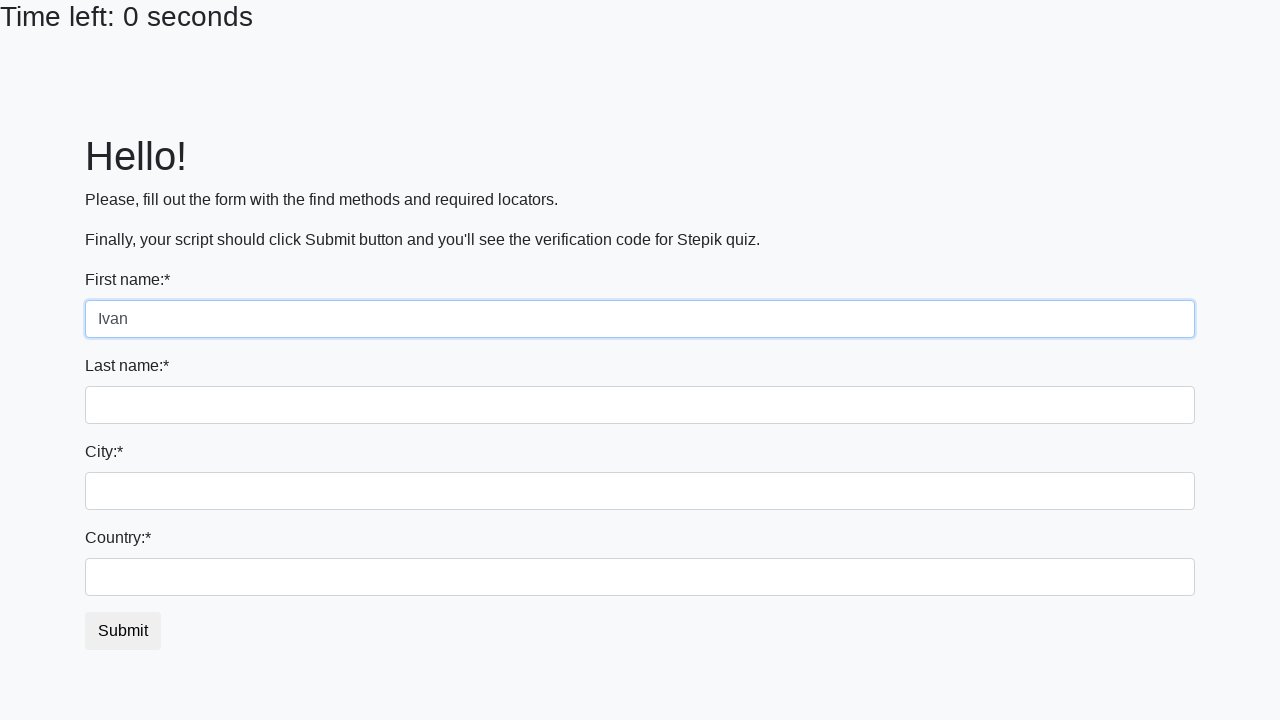

Filled last name field with 'Petrov' on input[name='last_name']
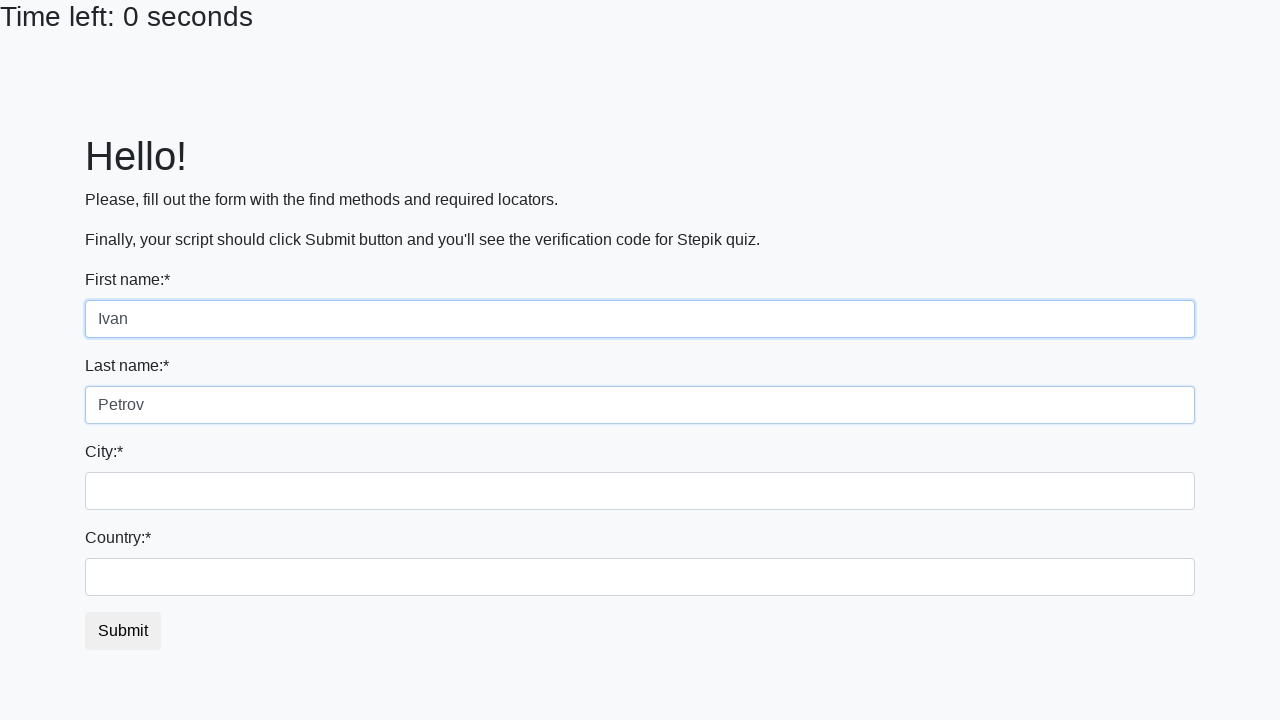

Filled city field with 'Smolensk' on .form-control.city
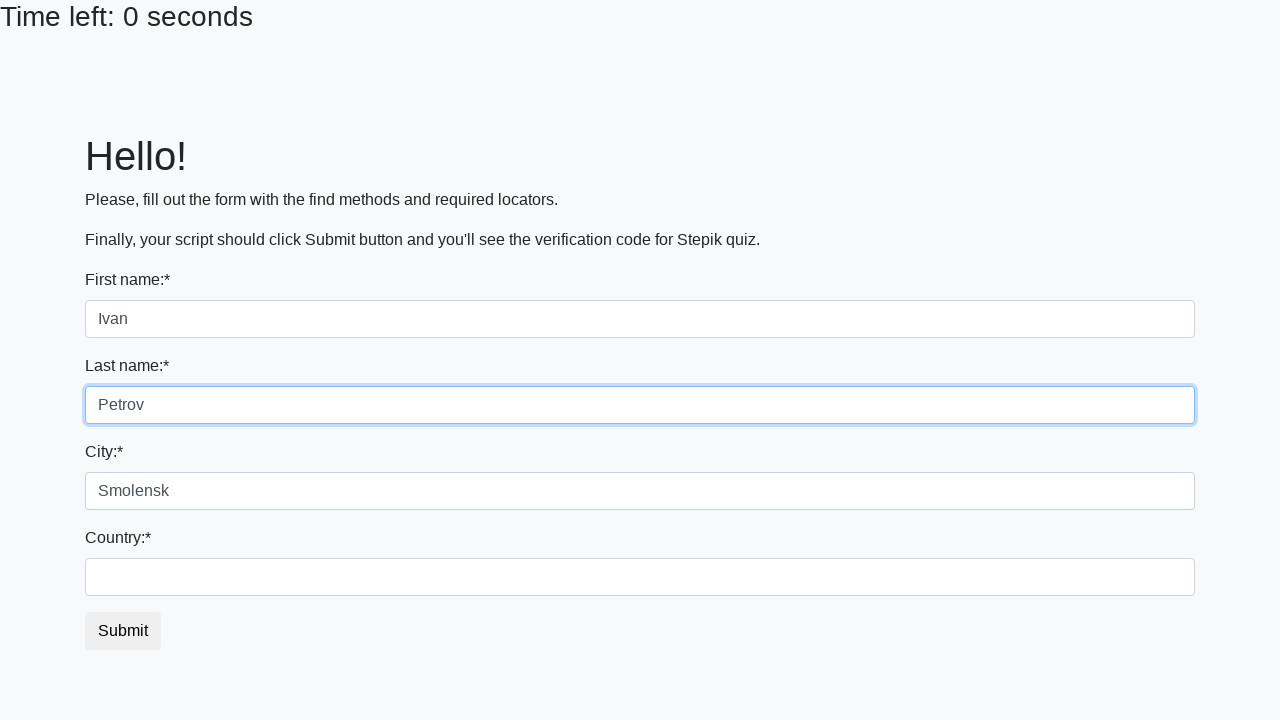

Filled country field with 'Russia' on #country
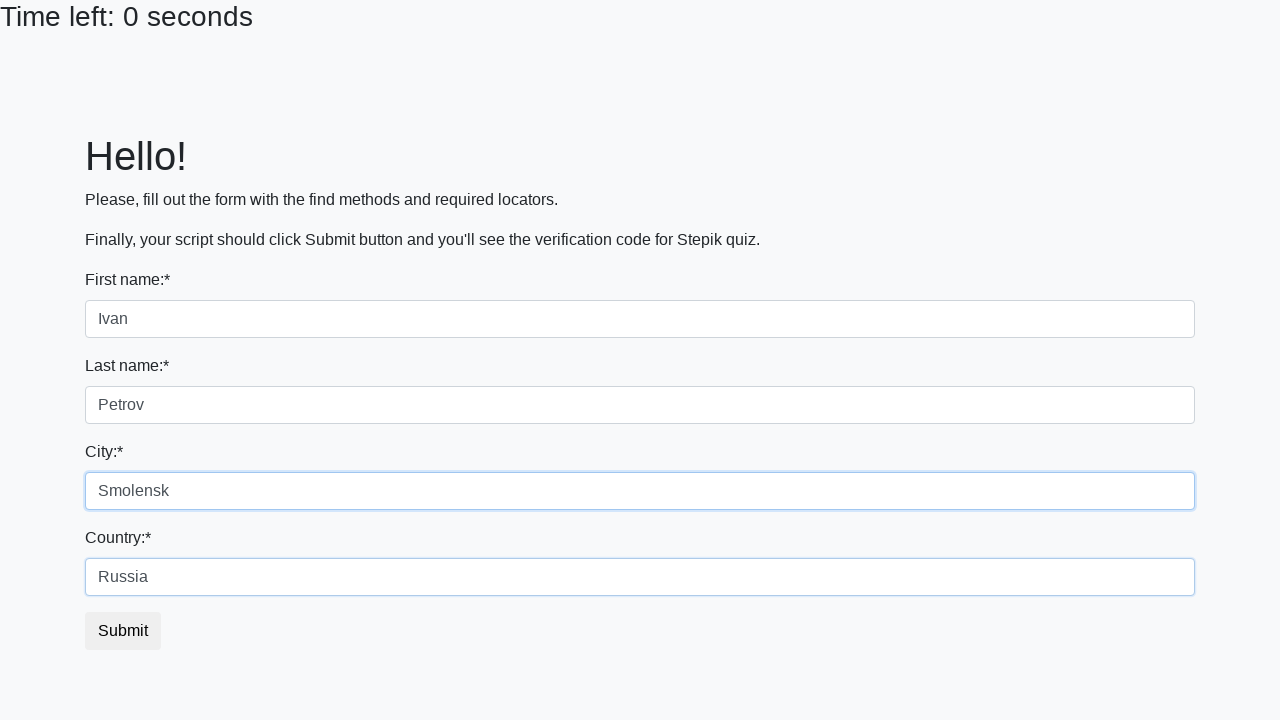

Clicked the submit button to submit the form at (123, 631) on button.btn.btn-default
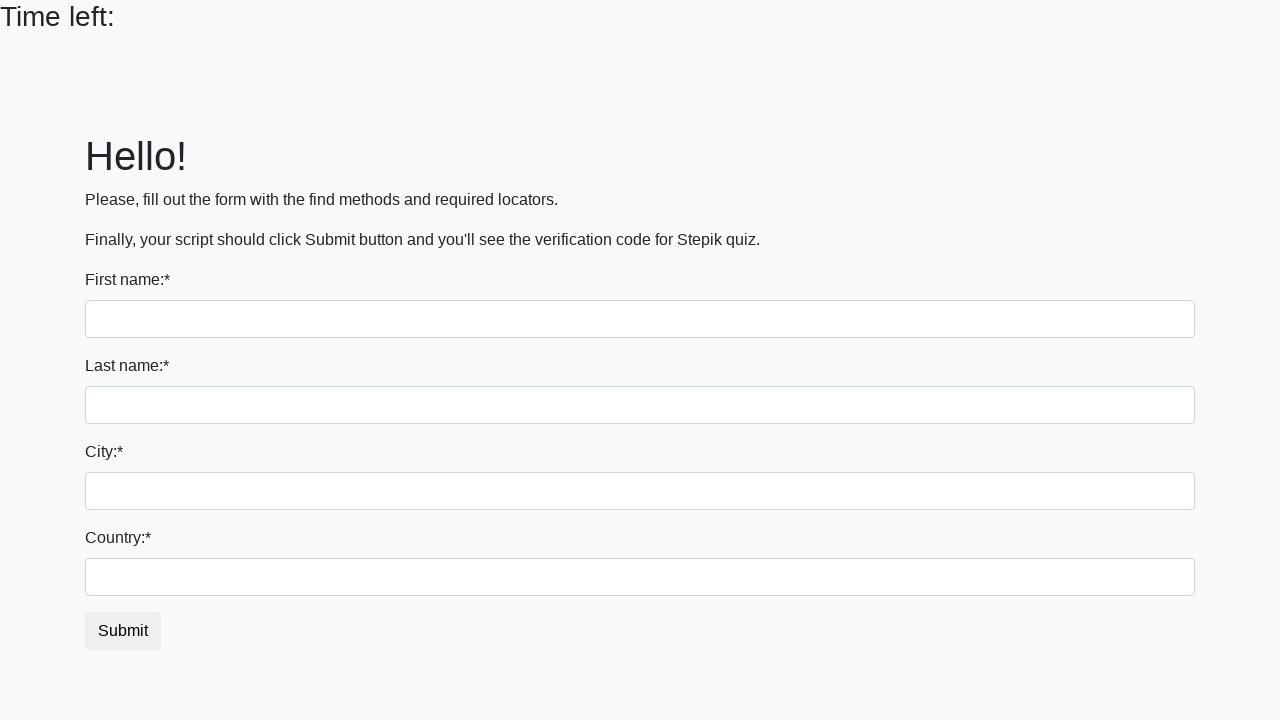

Waited for form submission to complete
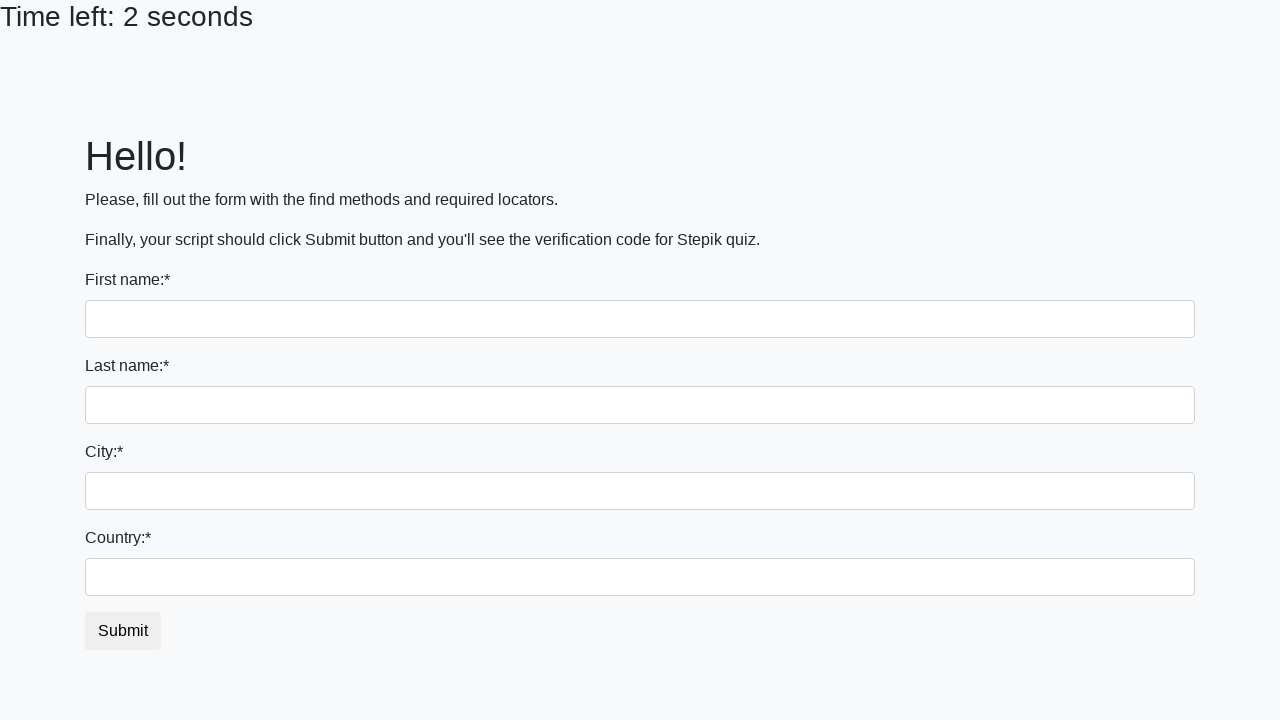

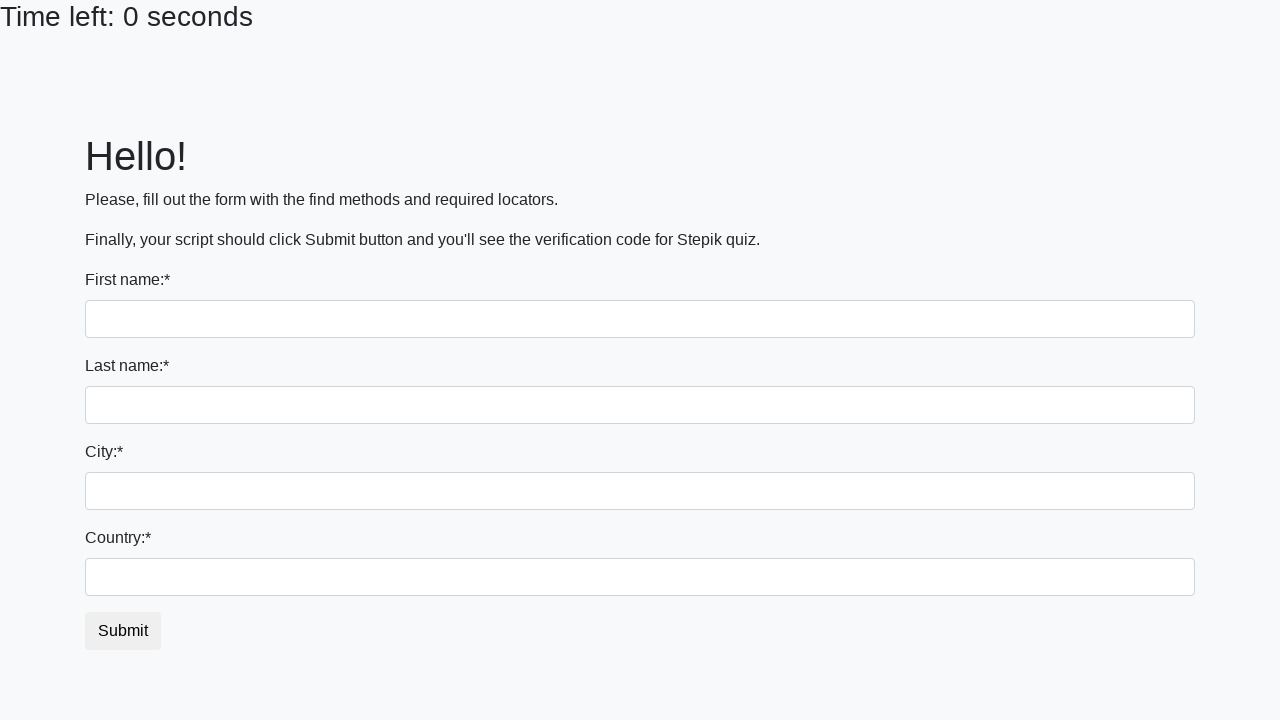